Tests form interactions on the Omayo blog test site by filling username and password fields, checking button state, and clicking various buttons

Starting URL: https://omayo.blogspot.com/

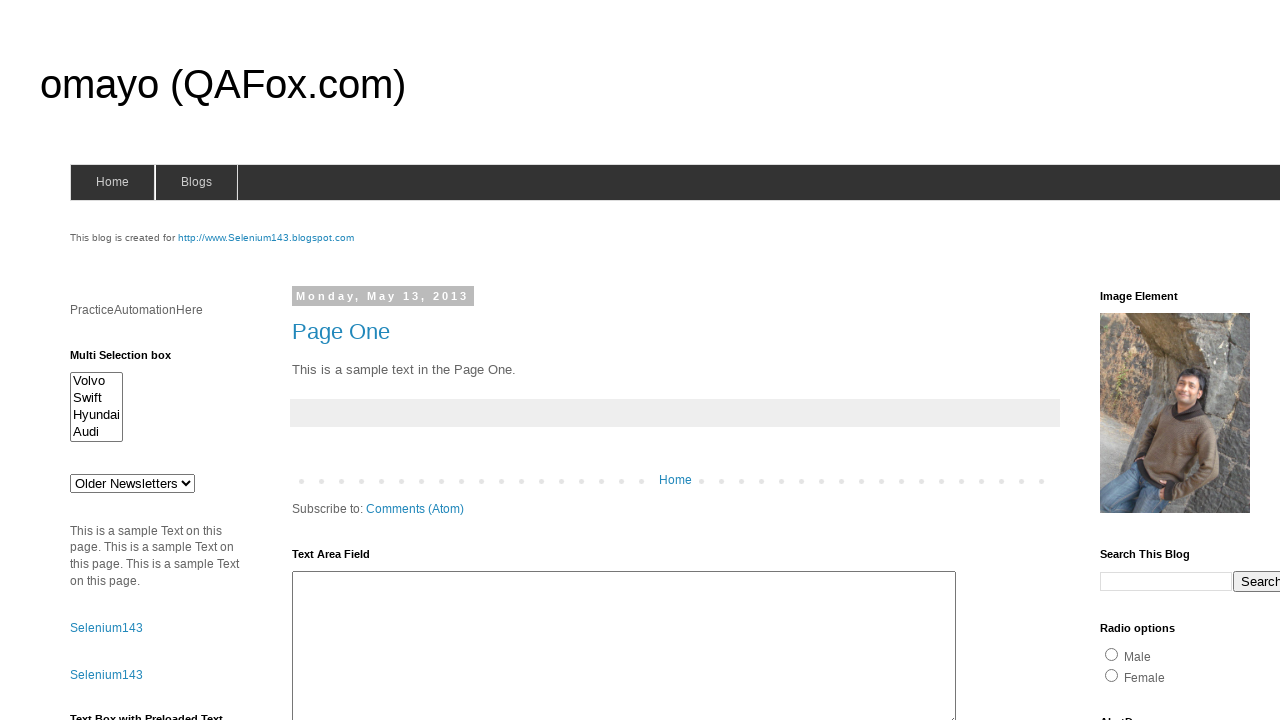

Filled username field with 'Pranav09j' on //input[@type='text']
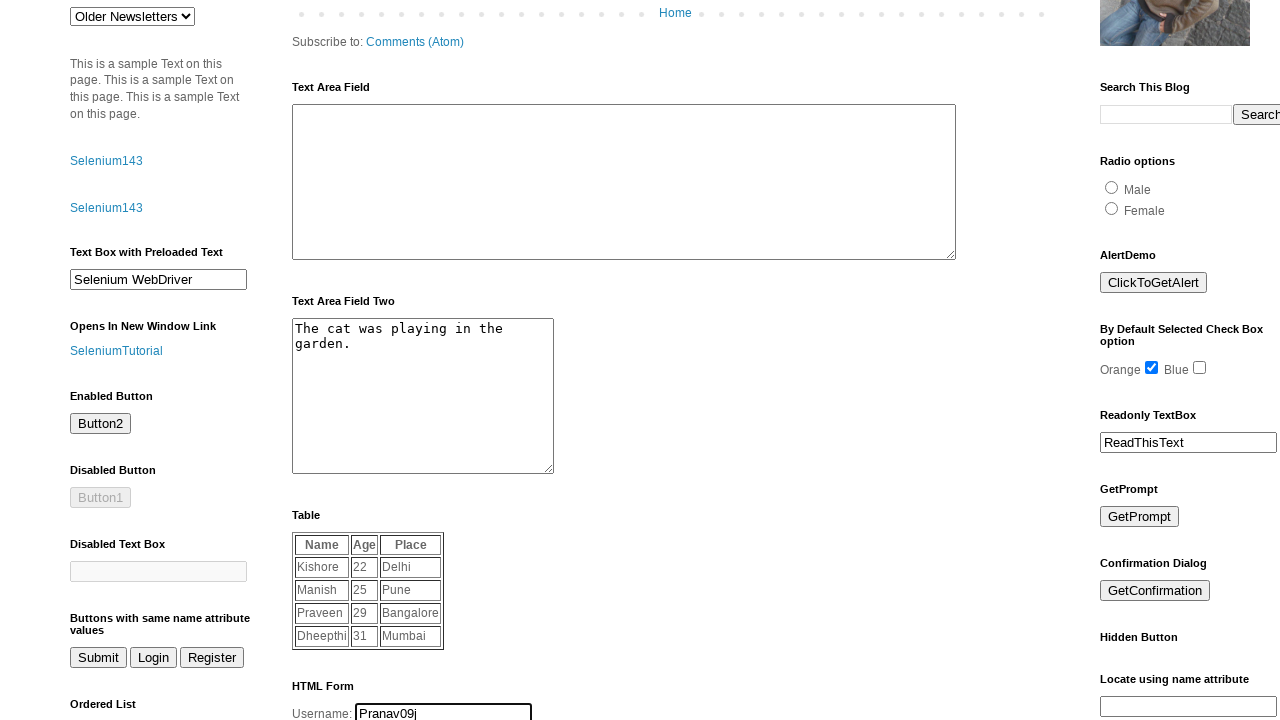

Filled password field with 'Pranav@123' on //input[@type='password']
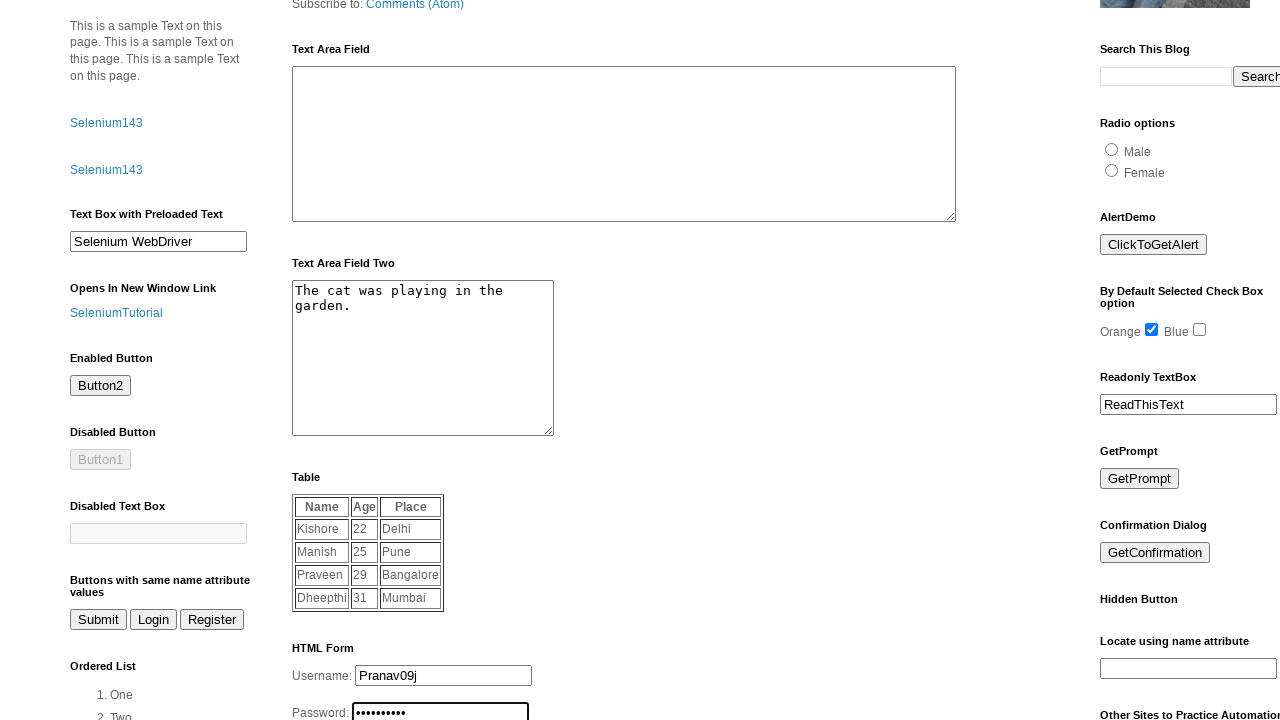

Checked if login button is enabled: False
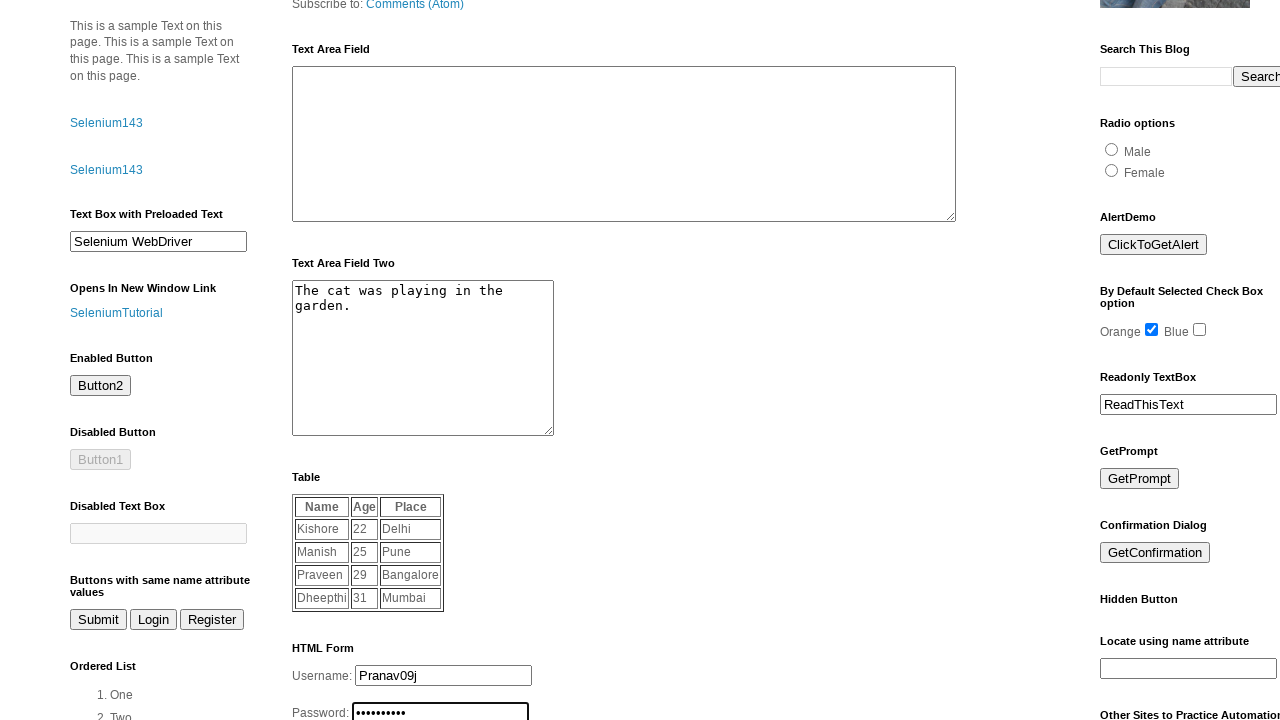

Clicked the LogIn button at (316, 361) on xpath=//button[@value='LogIn']
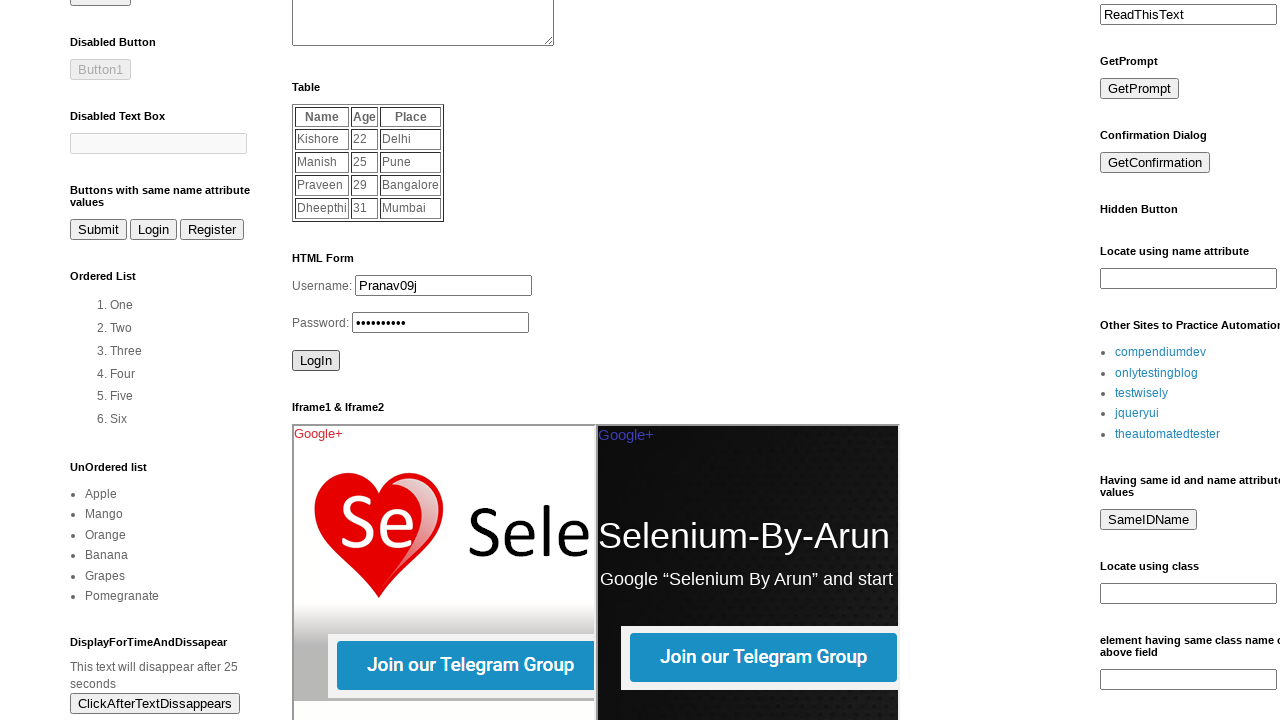

Clicked the prompt button at (1140, 89) on xpath=//input[@id='prompt']
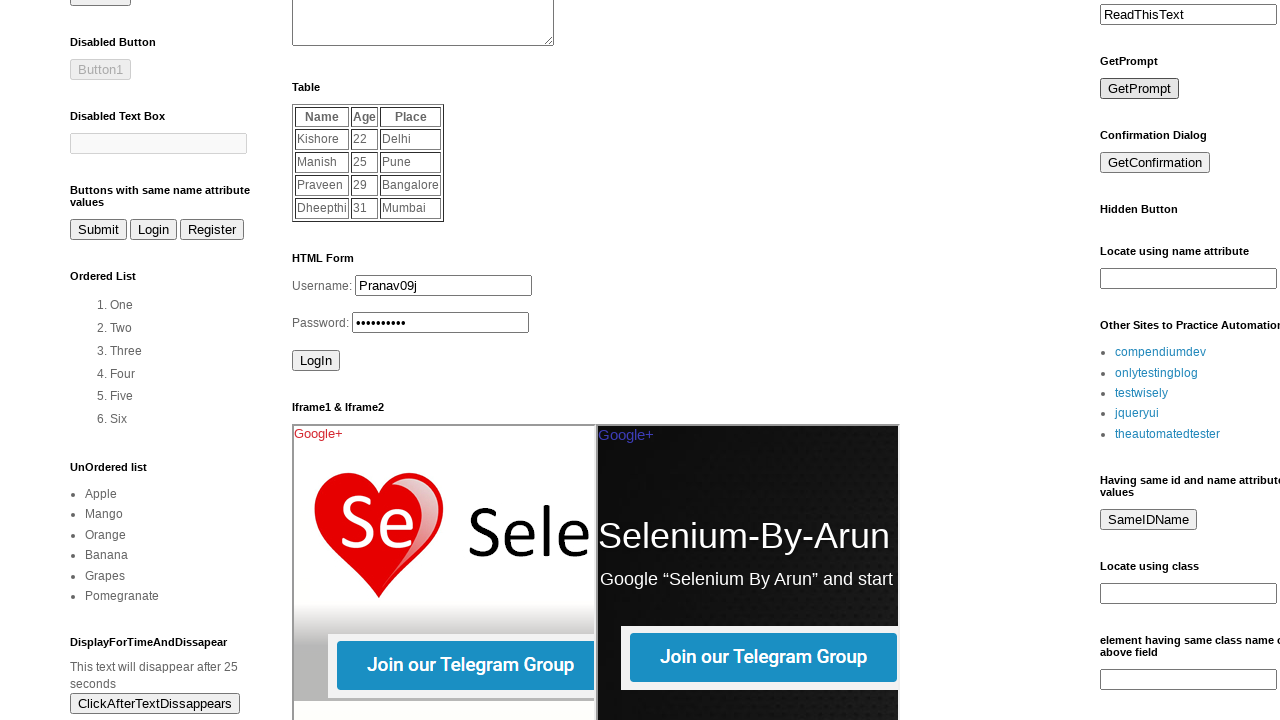

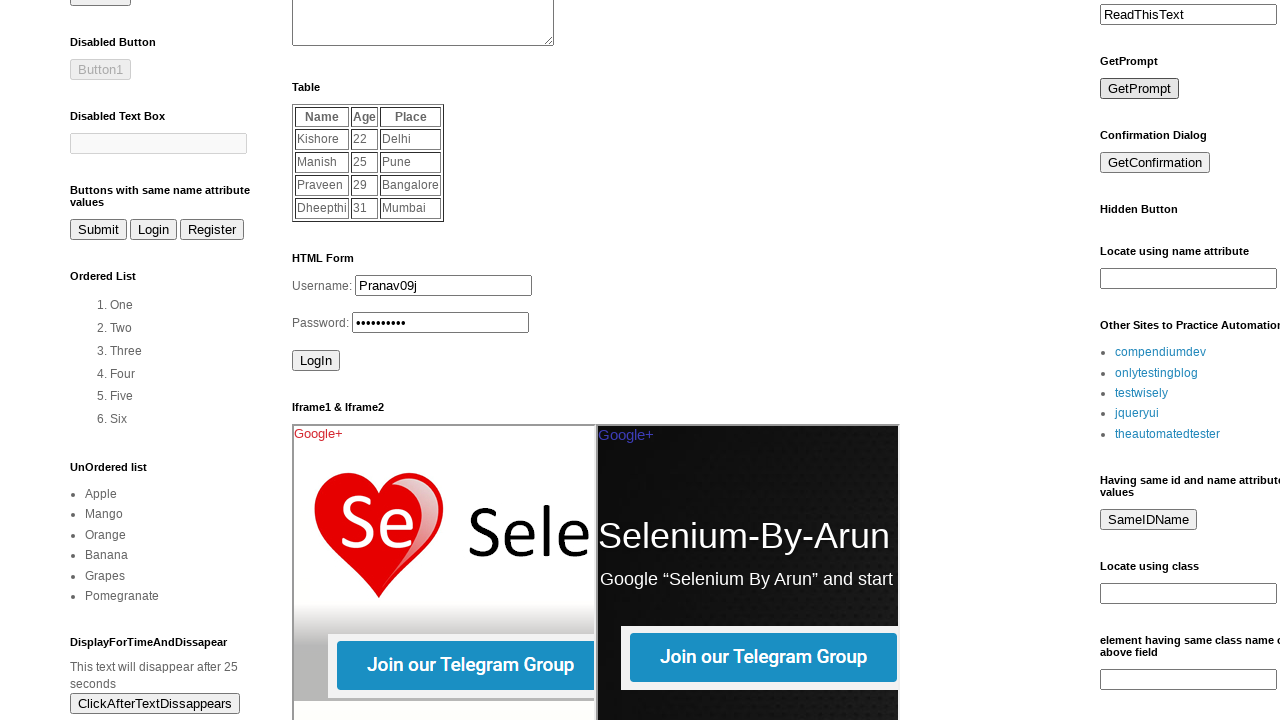